Tests scrolling inside a dropdown by clicking to open it and selecting an option that requires scrolling within the dropdown list

Starting URL: https://testautomationpractice.blogspot.com/

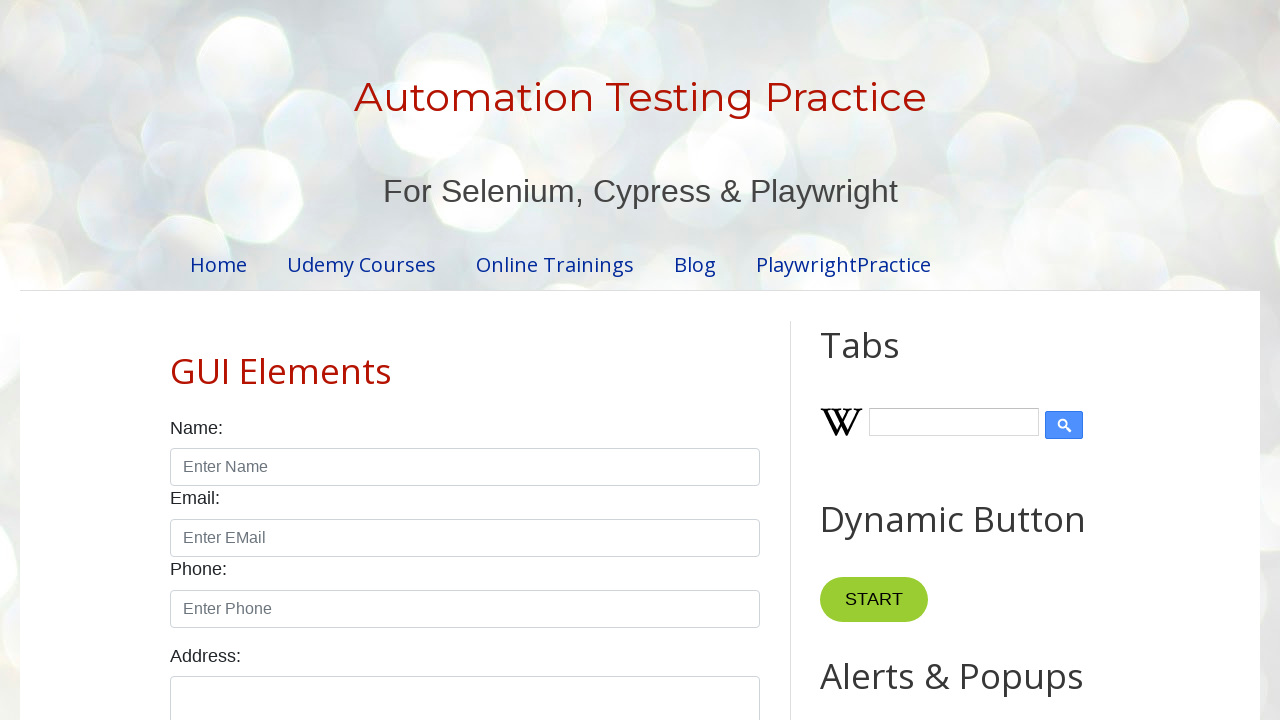

Clicked dropdown trigger to open the dropdown list at (920, 360) on #comboBox
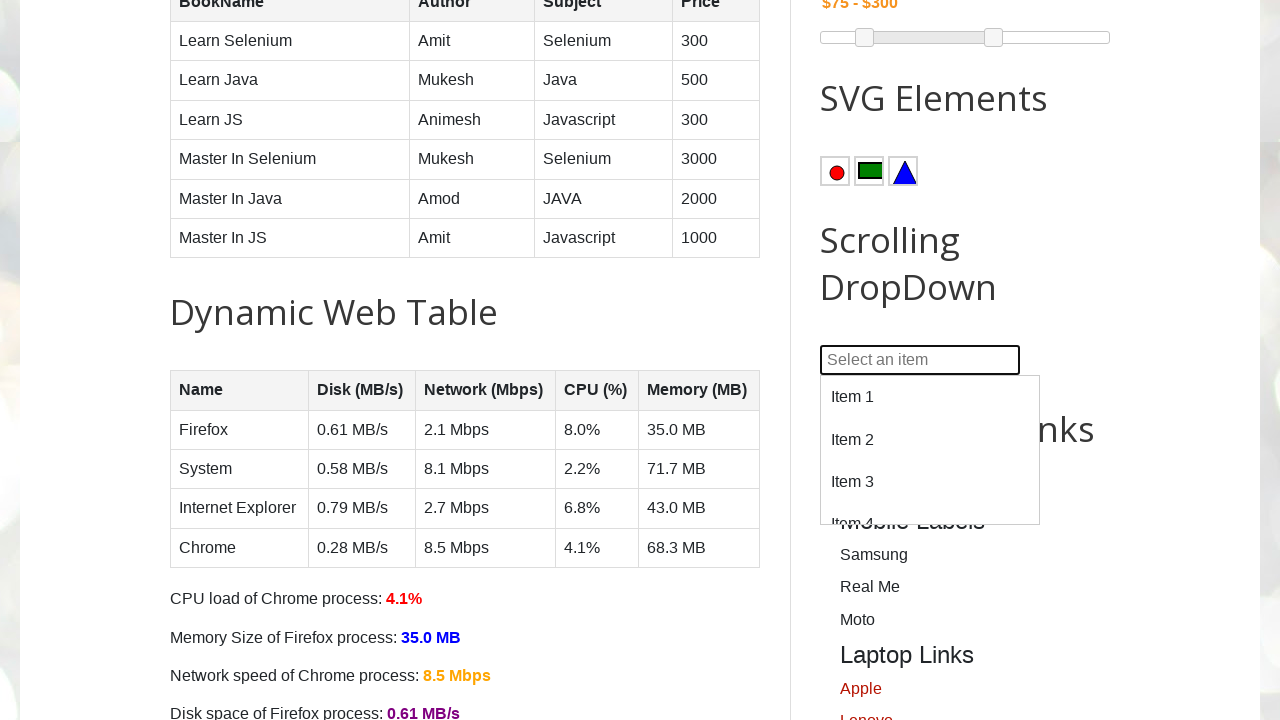

Located option at 100th position in dropdown (requires scrolling)
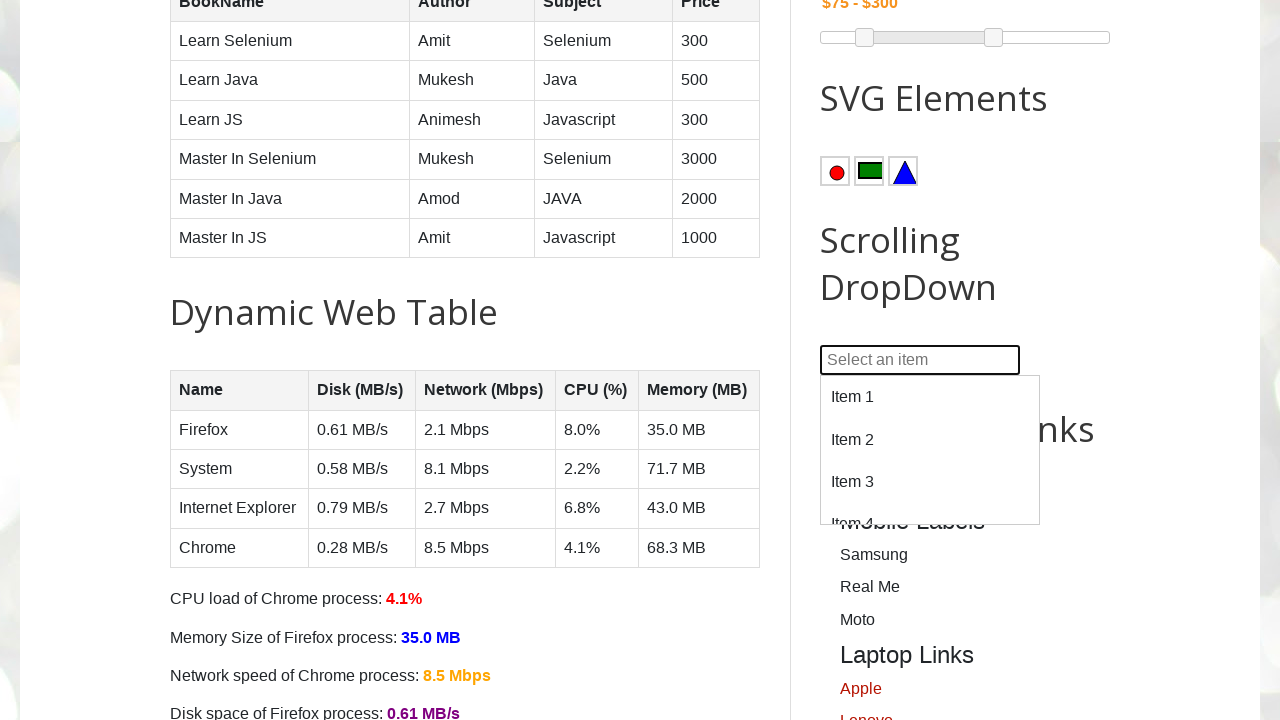

Clicked option that required scrolling within the dropdown list at (930, 503) on #dropdown div:nth-child(100)
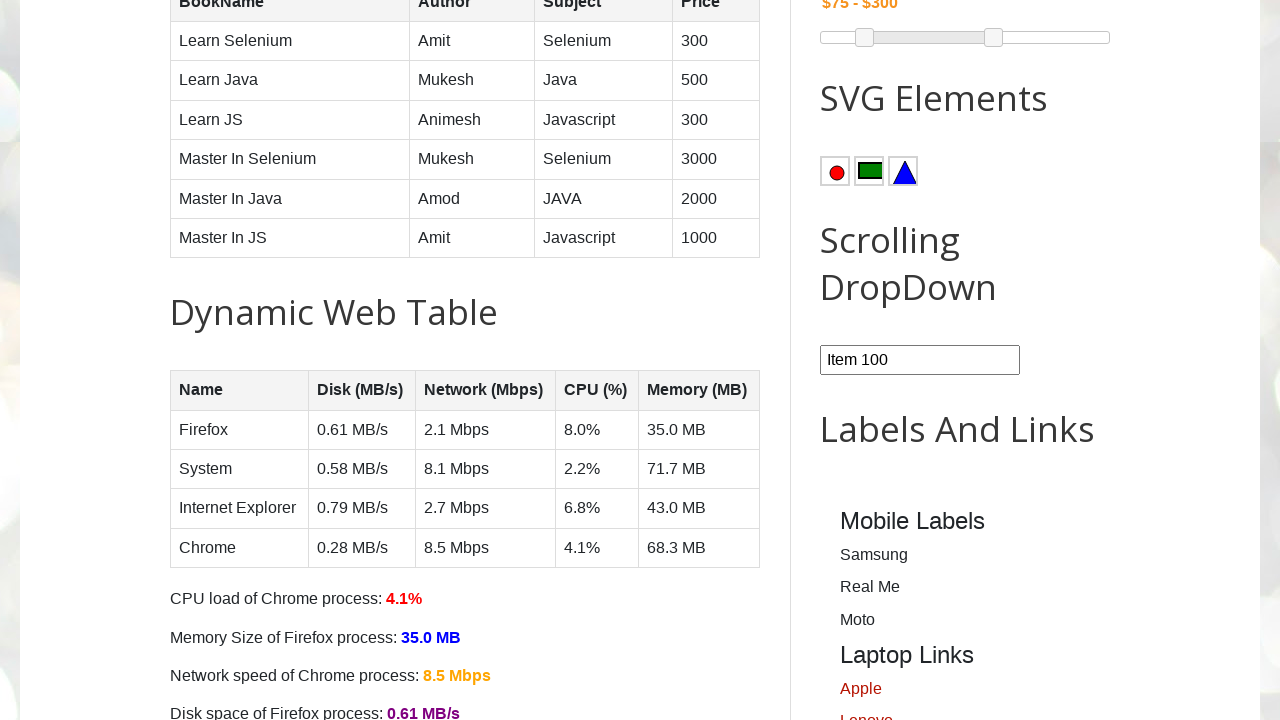

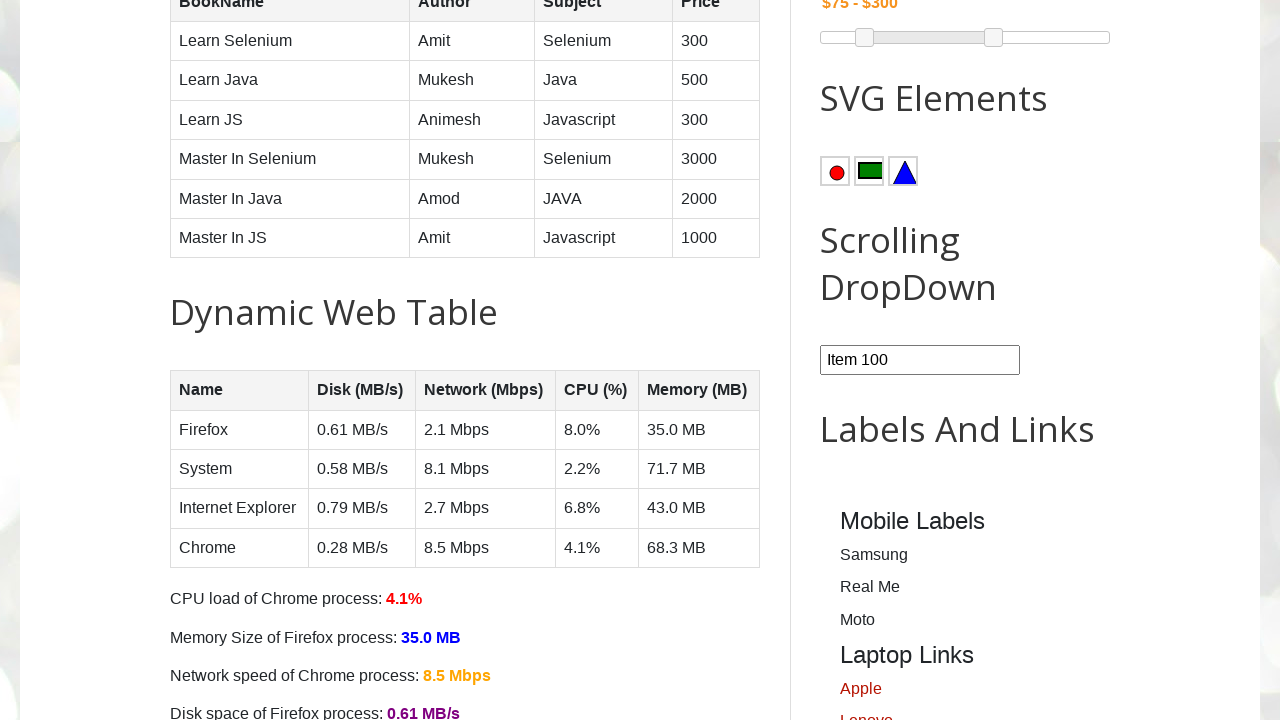